Tests registration form validation by submitting empty form and verifying all required field error messages are displayed

Starting URL: https://alada.vn/tai-khoan/dang-ky.html

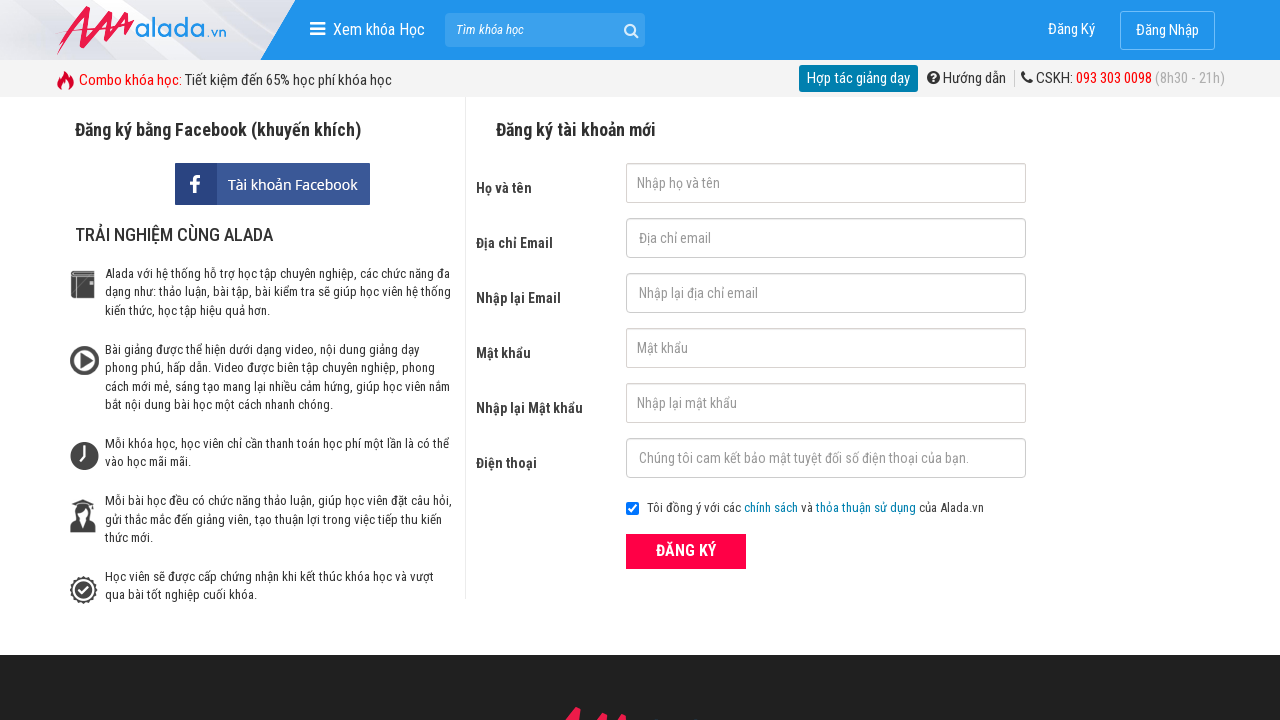

Clicked submit button without filling any registration data at (686, 551) on button[type='submit']
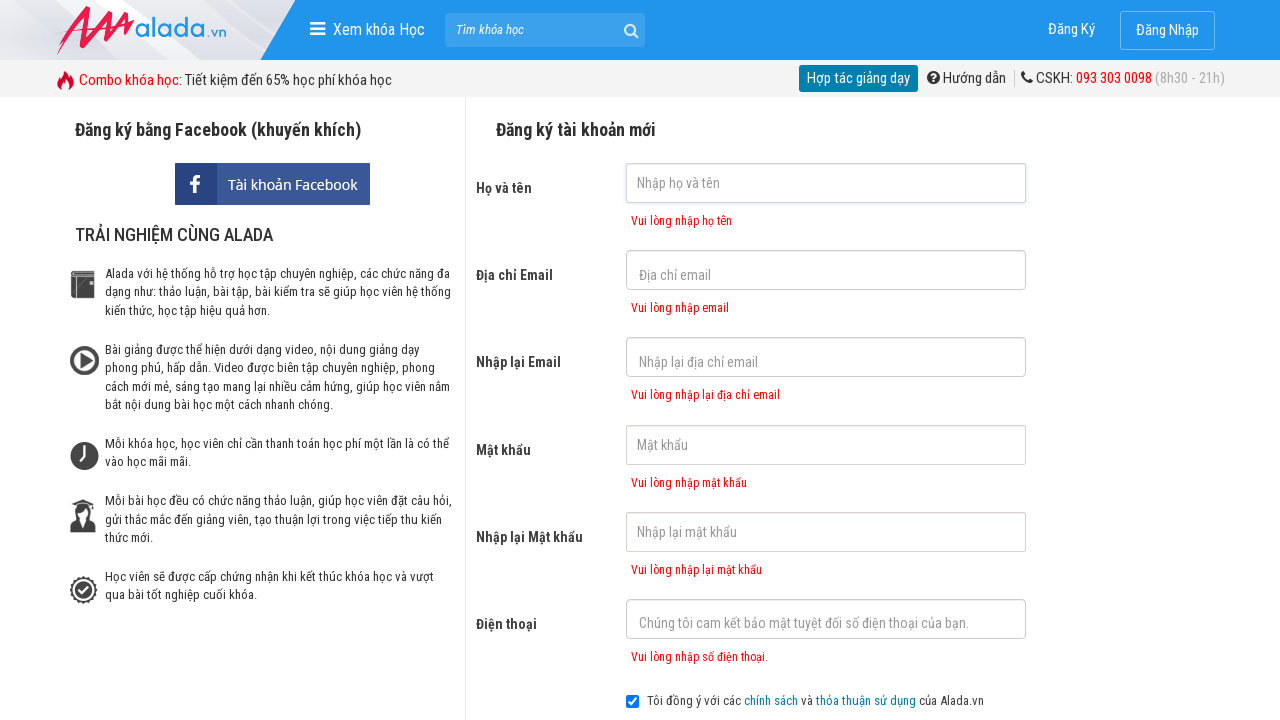

First name error message appeared
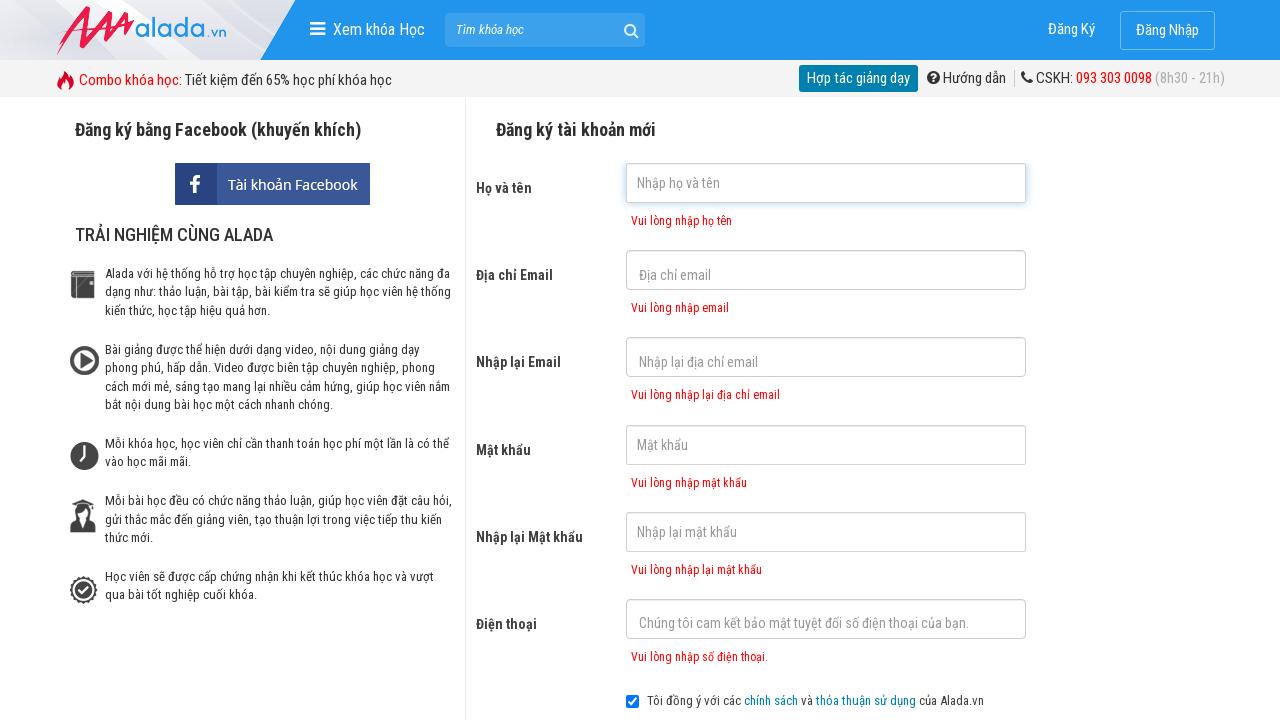

Email error message appeared
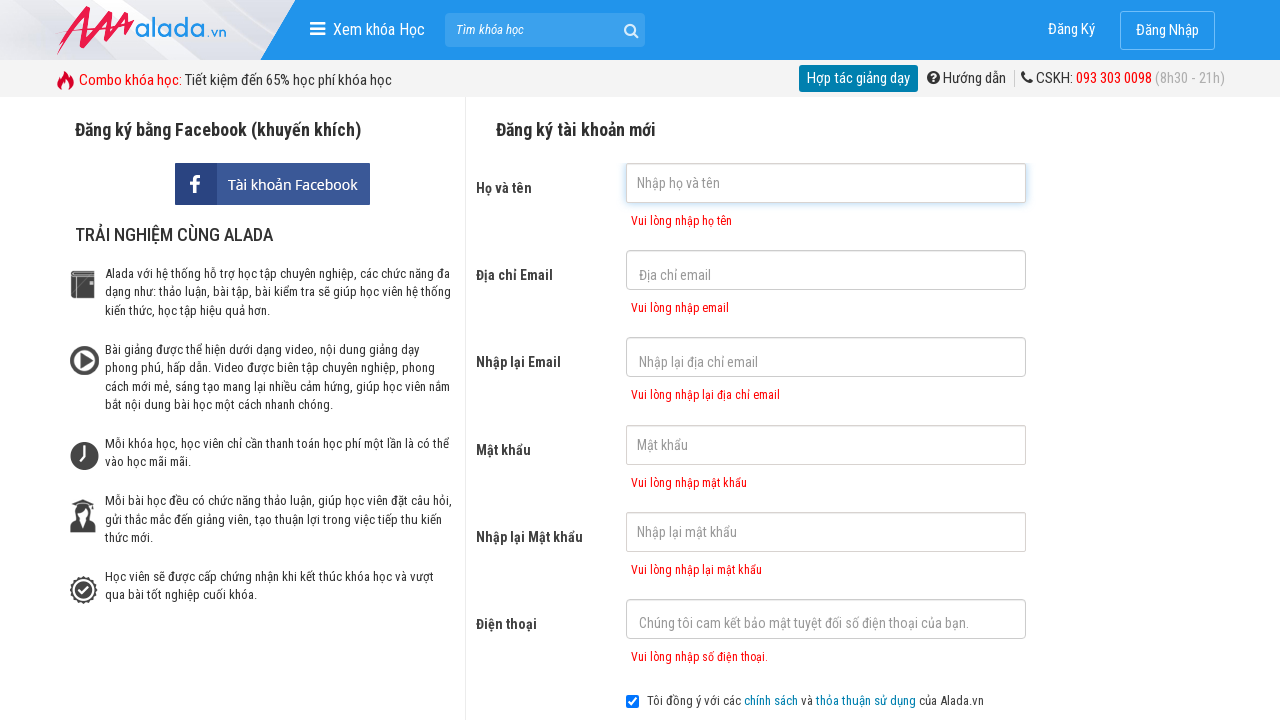

Confirm email error message appeared
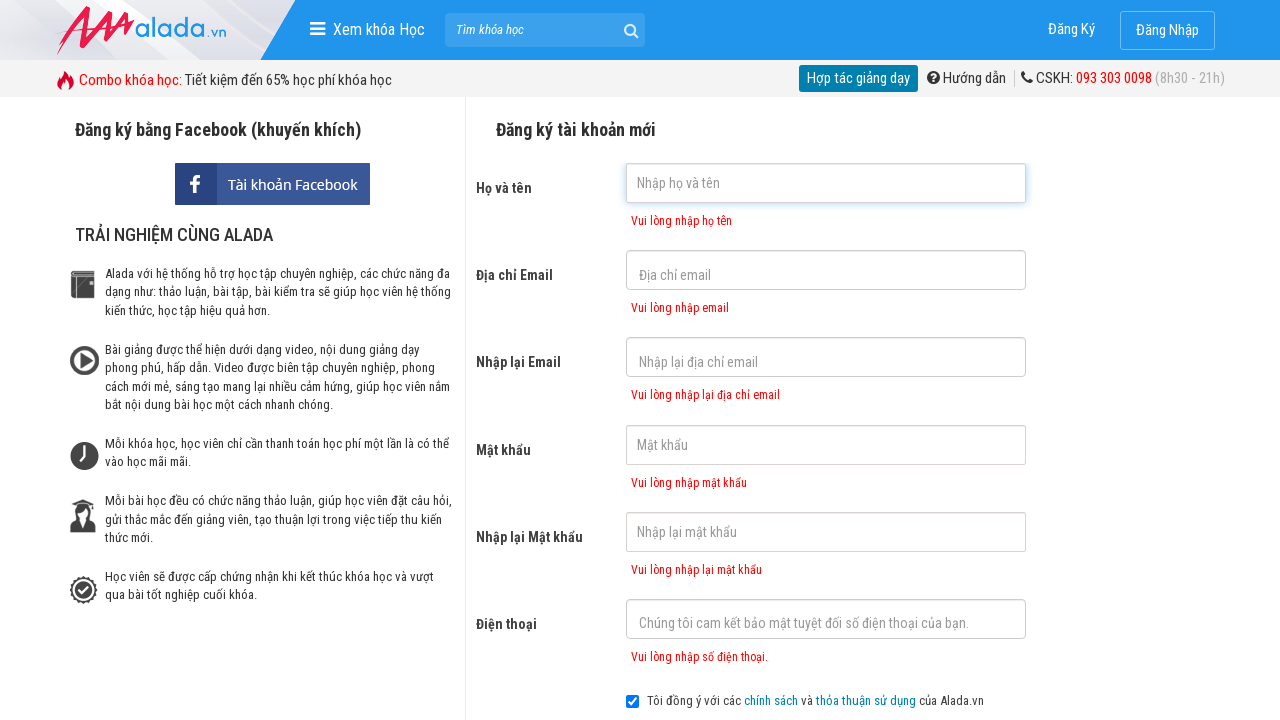

Password error message appeared
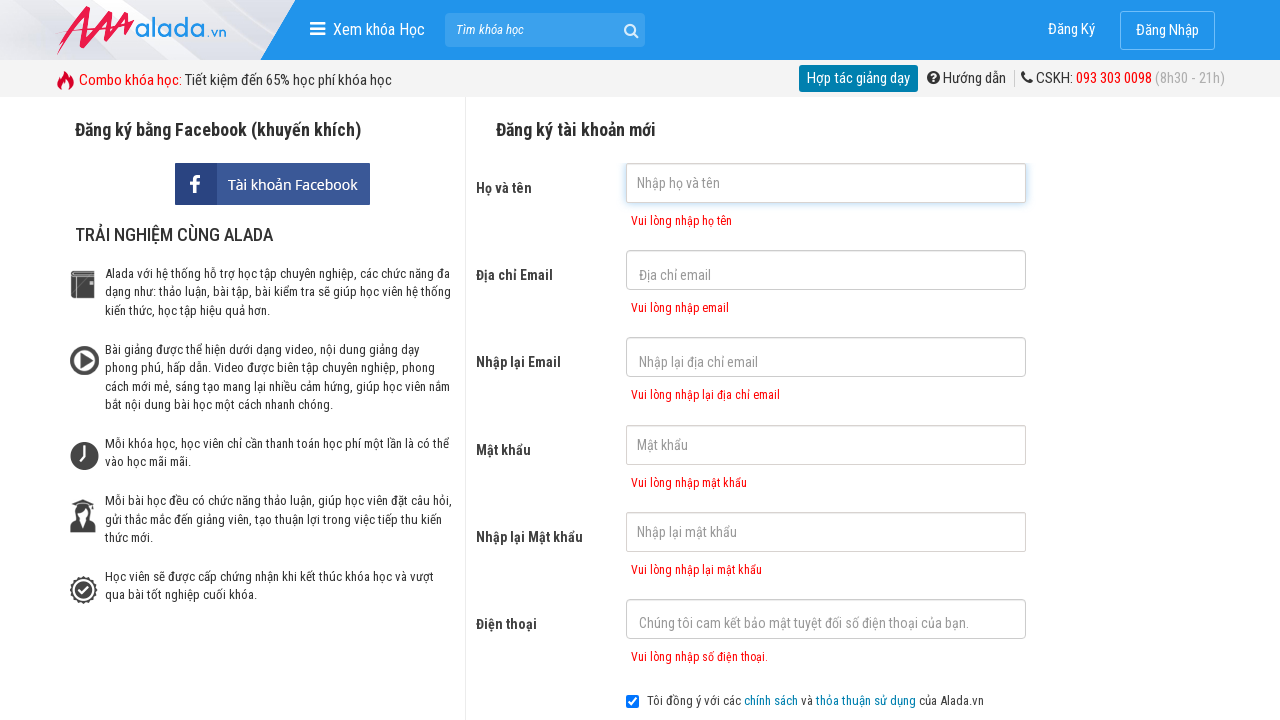

Confirm password error message appeared
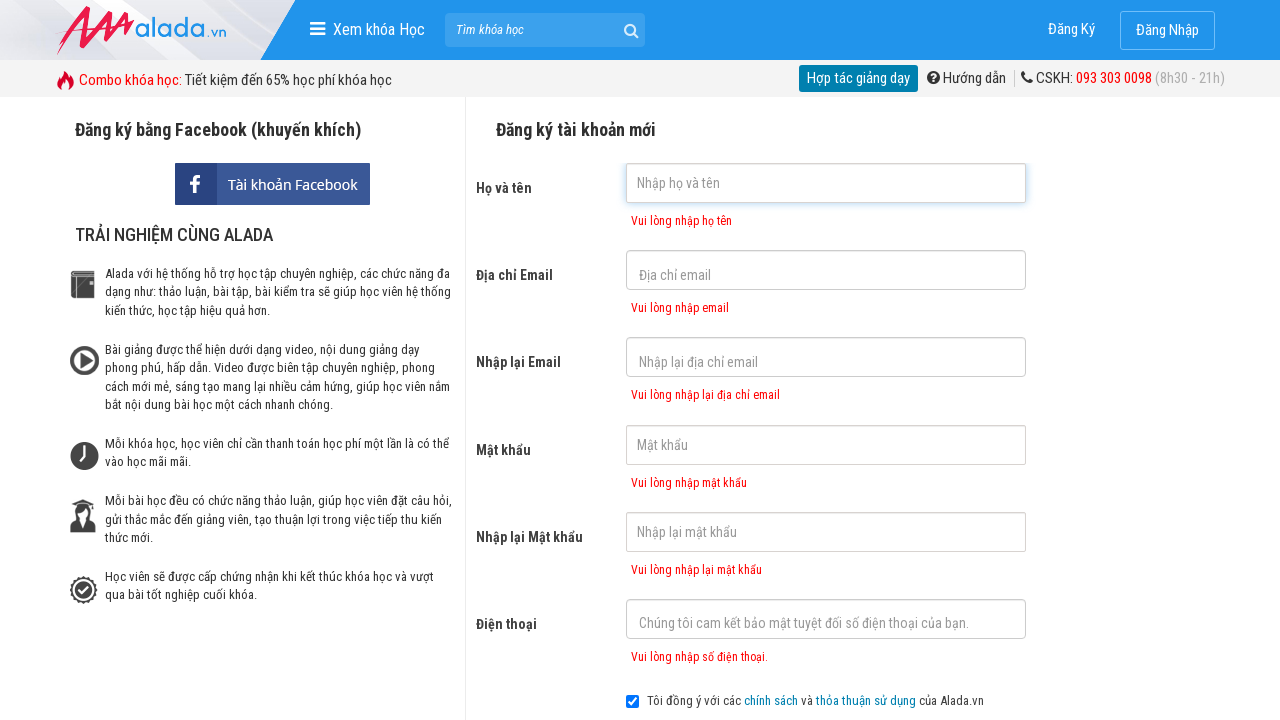

Phone number error message appeared
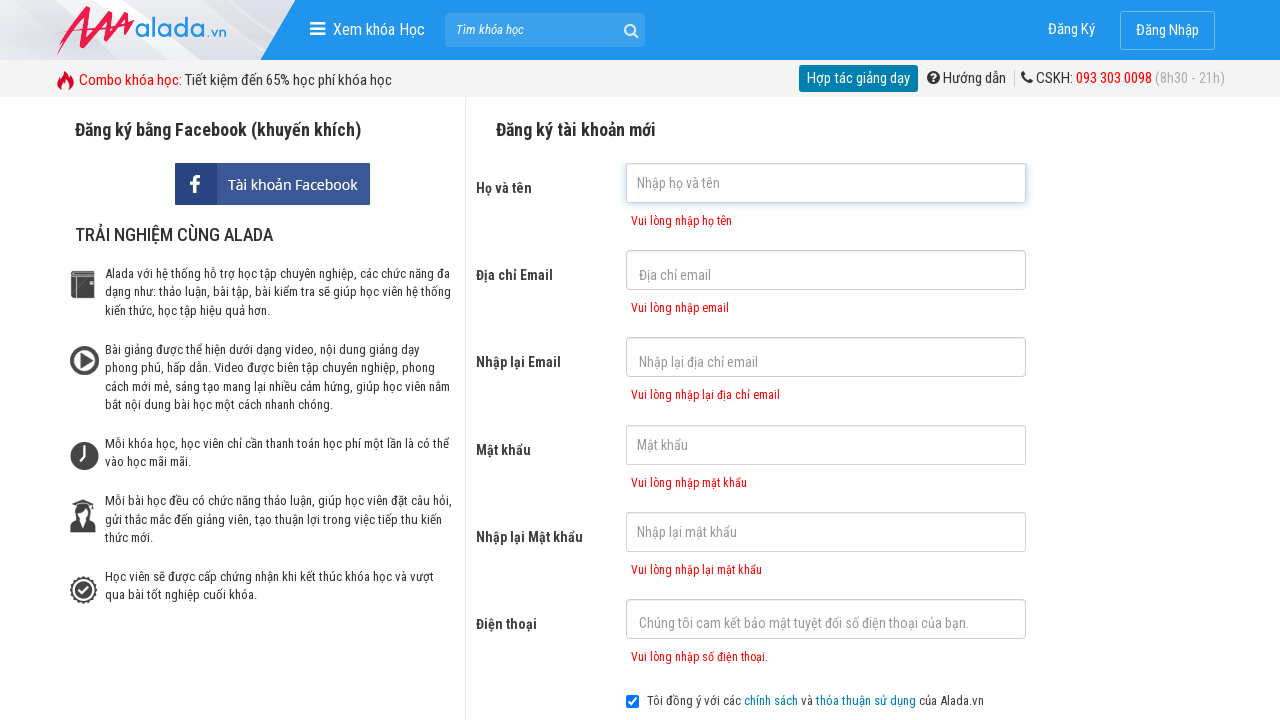

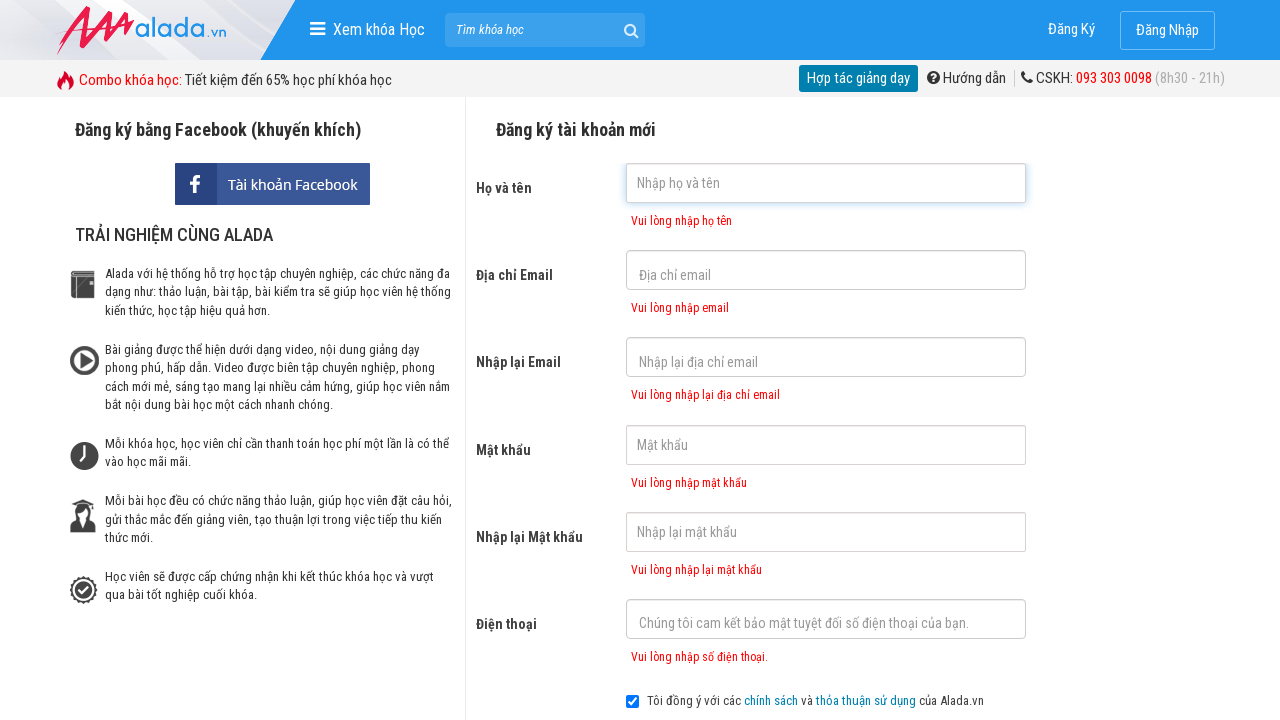